Tests education search filter by opening calendar, selecting filters, and searching for "Test"

Starting URL: https://tobeto.com/giris

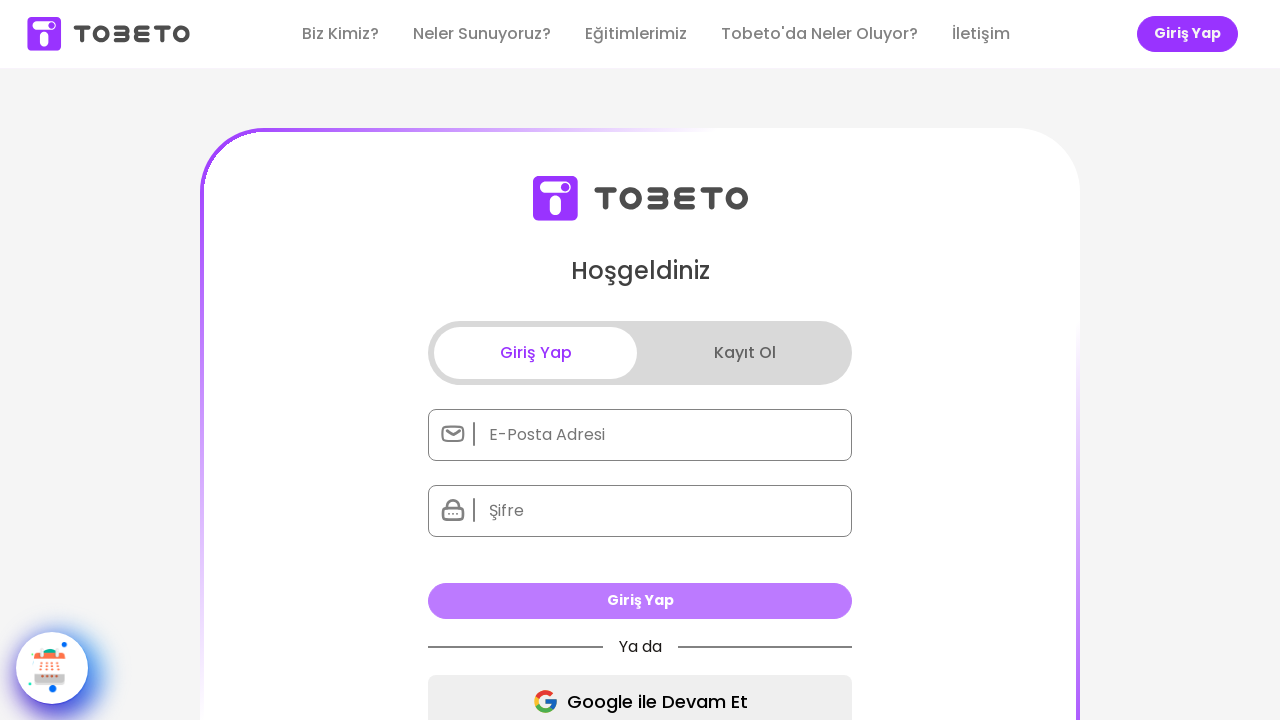

Clicked calendar button to open calendar at (52, 668) on .calendar-btn
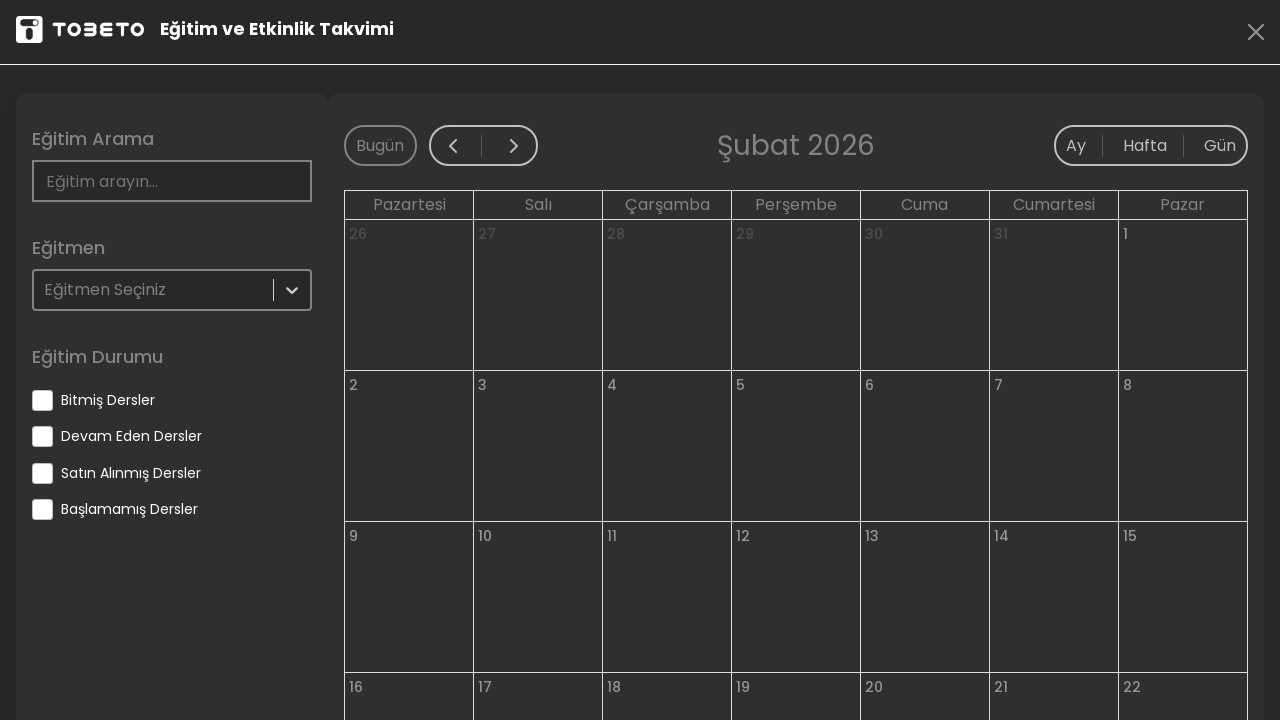

Clicked filter checkbox for 'eventEnded' at (42, 400) on input[name='eventEnded']
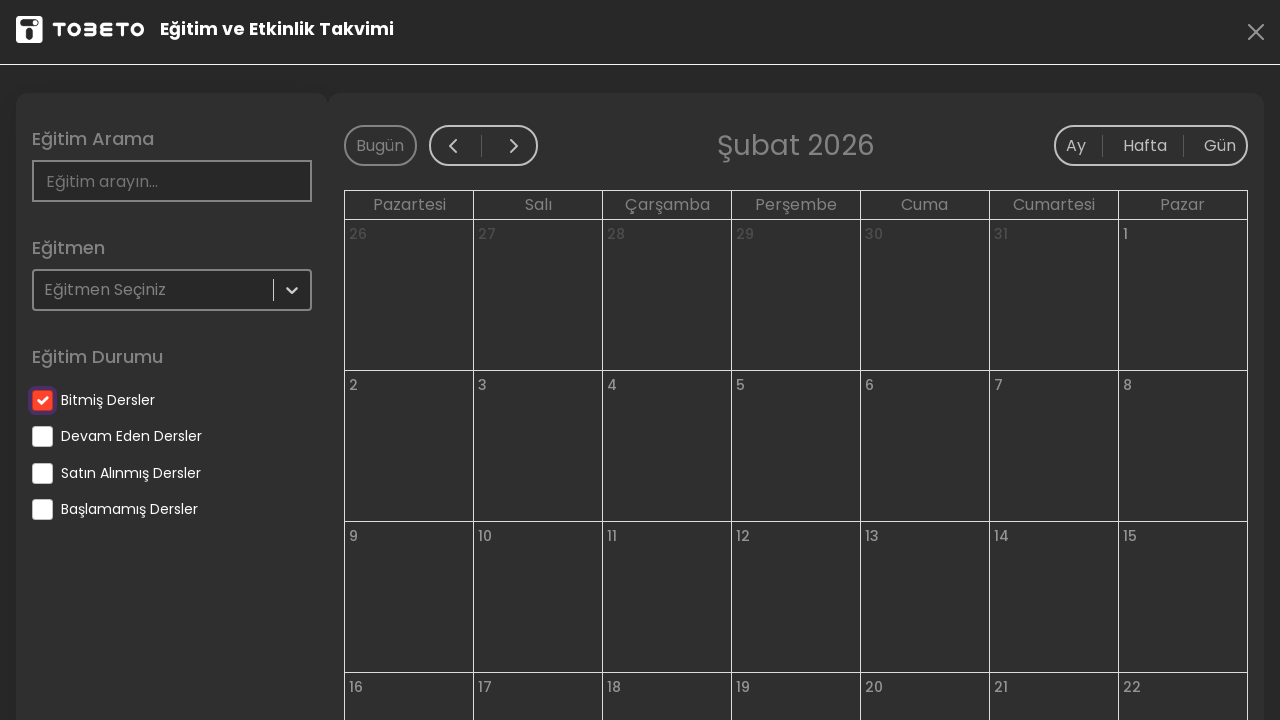

Waited 3 seconds after selecting 'eventEnded' filter
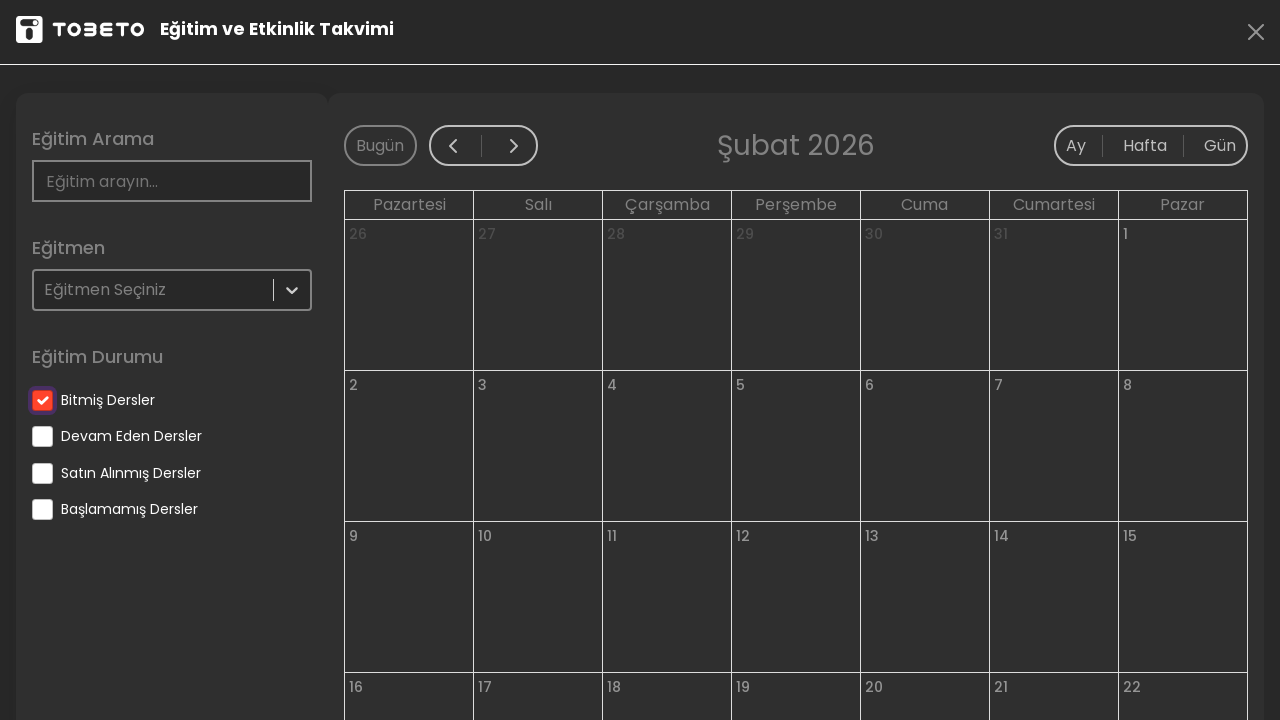

Clicked filter checkbox for 'eventContinue' at (42, 436) on input[name='eventContinue']
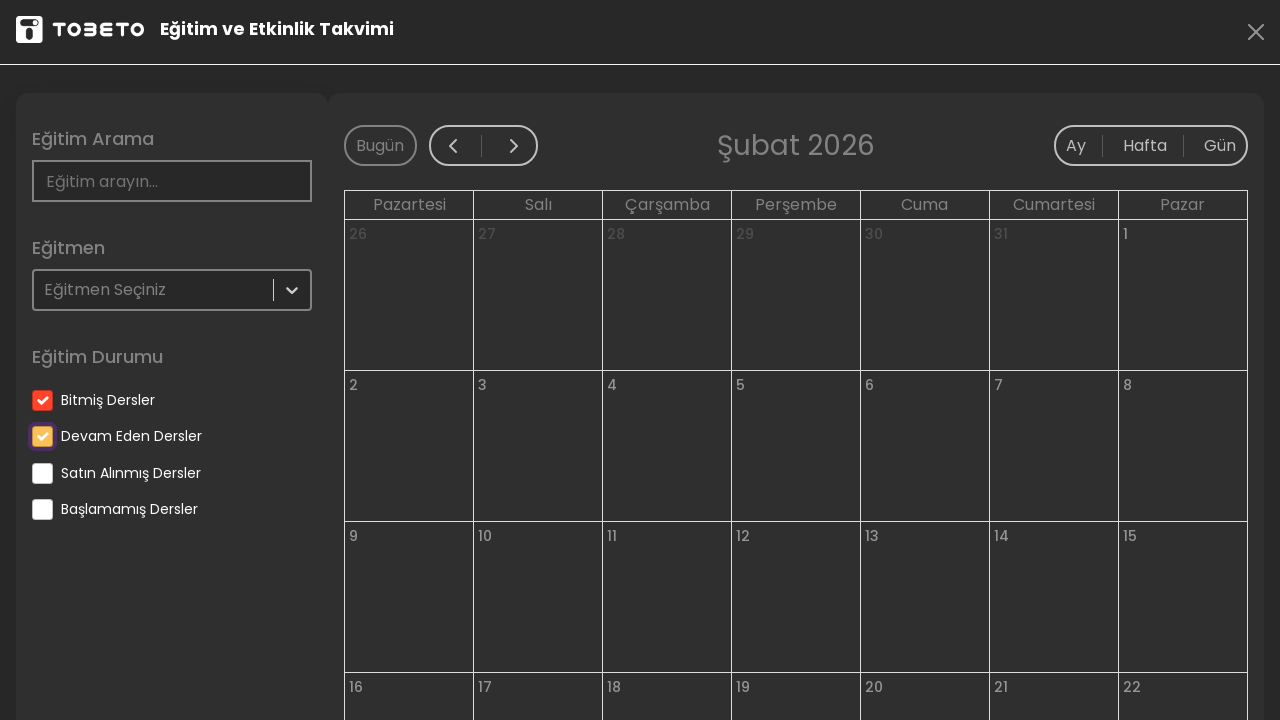

Waited 3 seconds after selecting 'eventContinue' filter
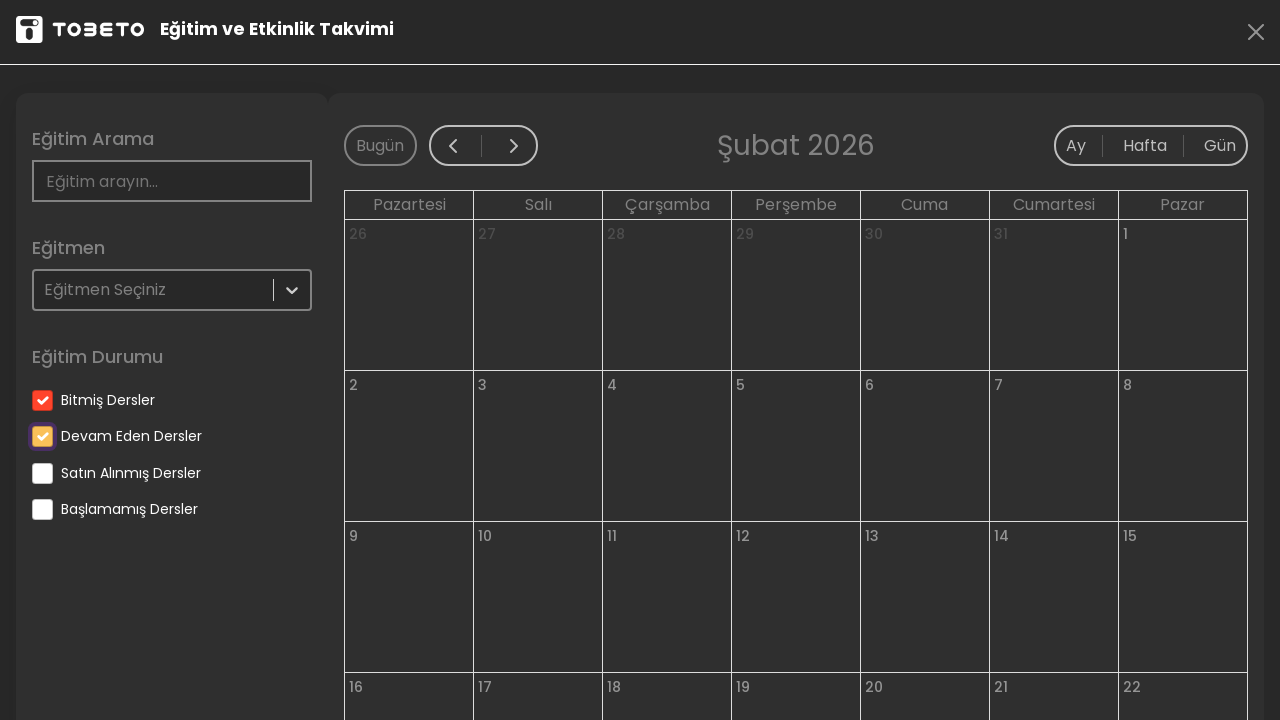

Clicked filter checkbox for 'eventBuyed' at (42, 473) on input[name='eventBuyed']
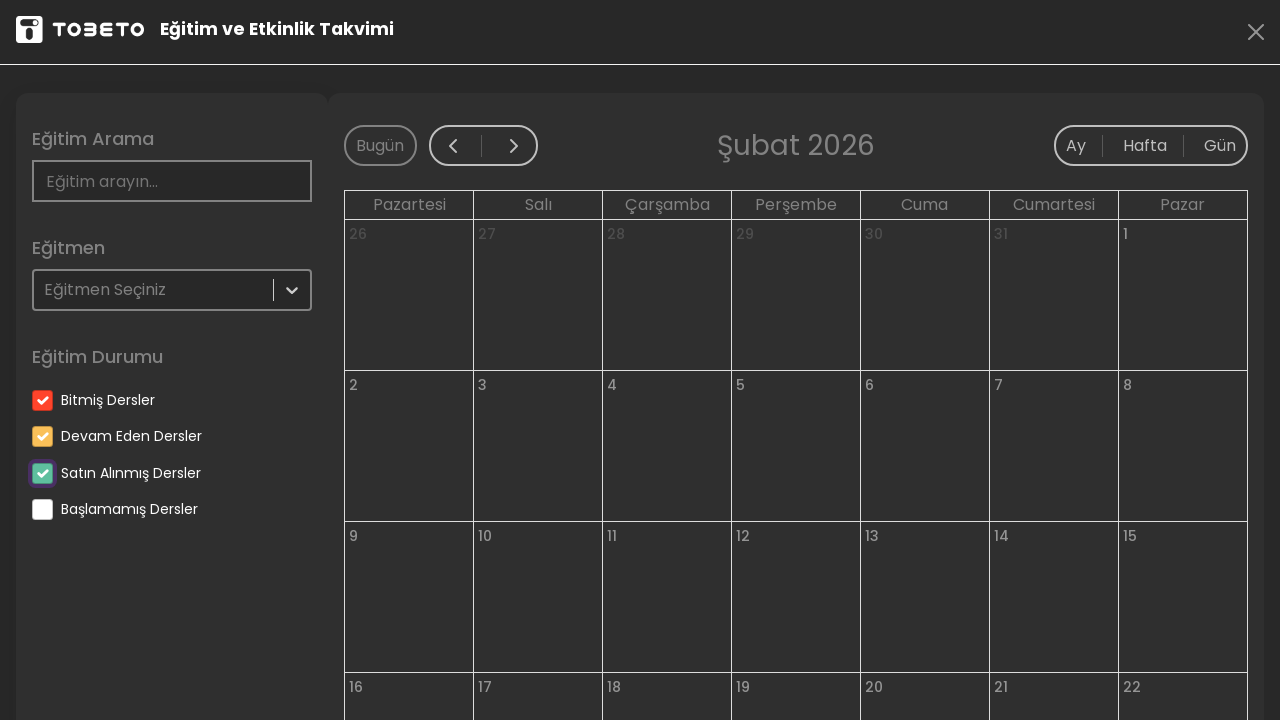

Waited 3 seconds after selecting 'eventBuyed' filter
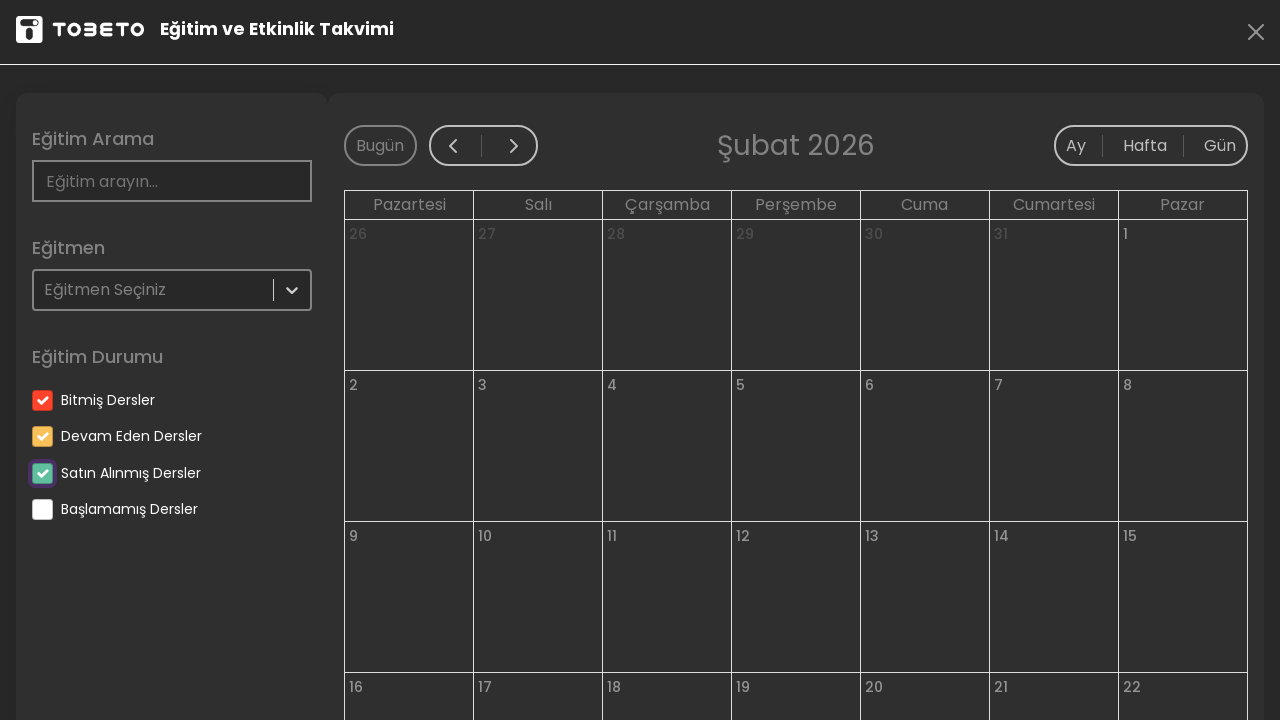

Clicked filter checkbox for 'eventNotStarted' at (42, 510) on input[name='eventNotStarted']
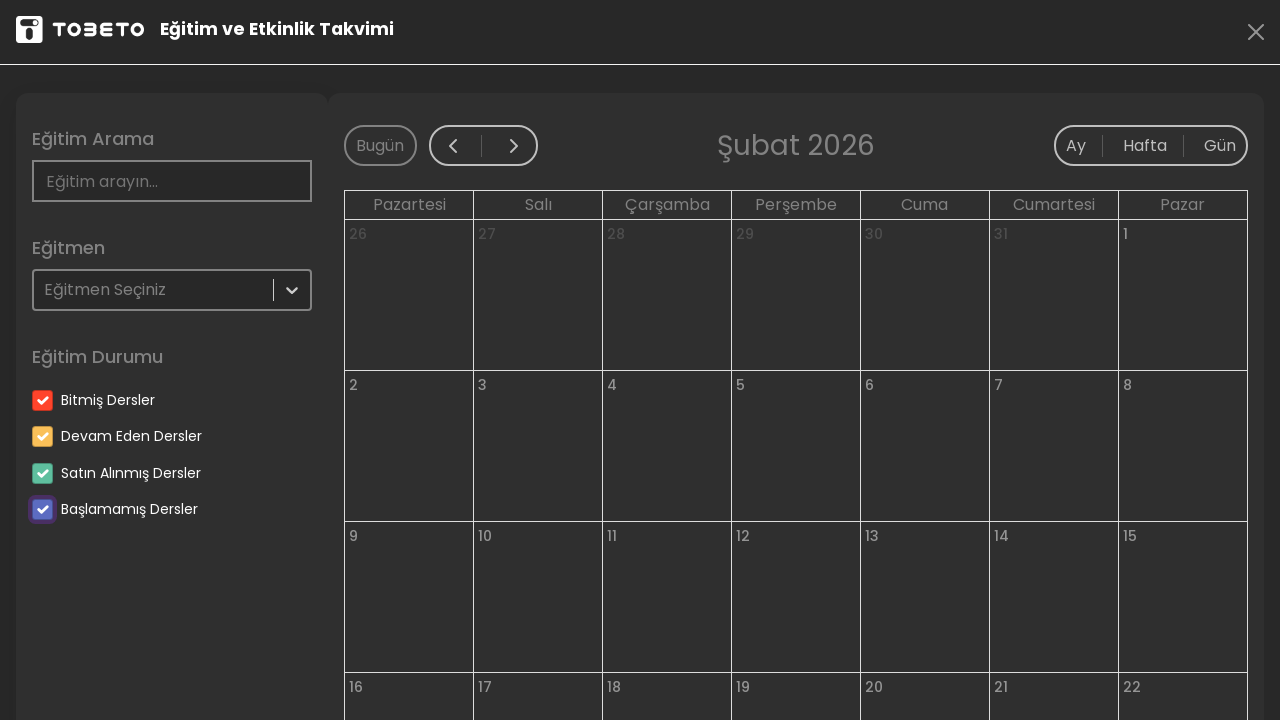

Waited 3 seconds after selecting 'eventNotStarted' filter
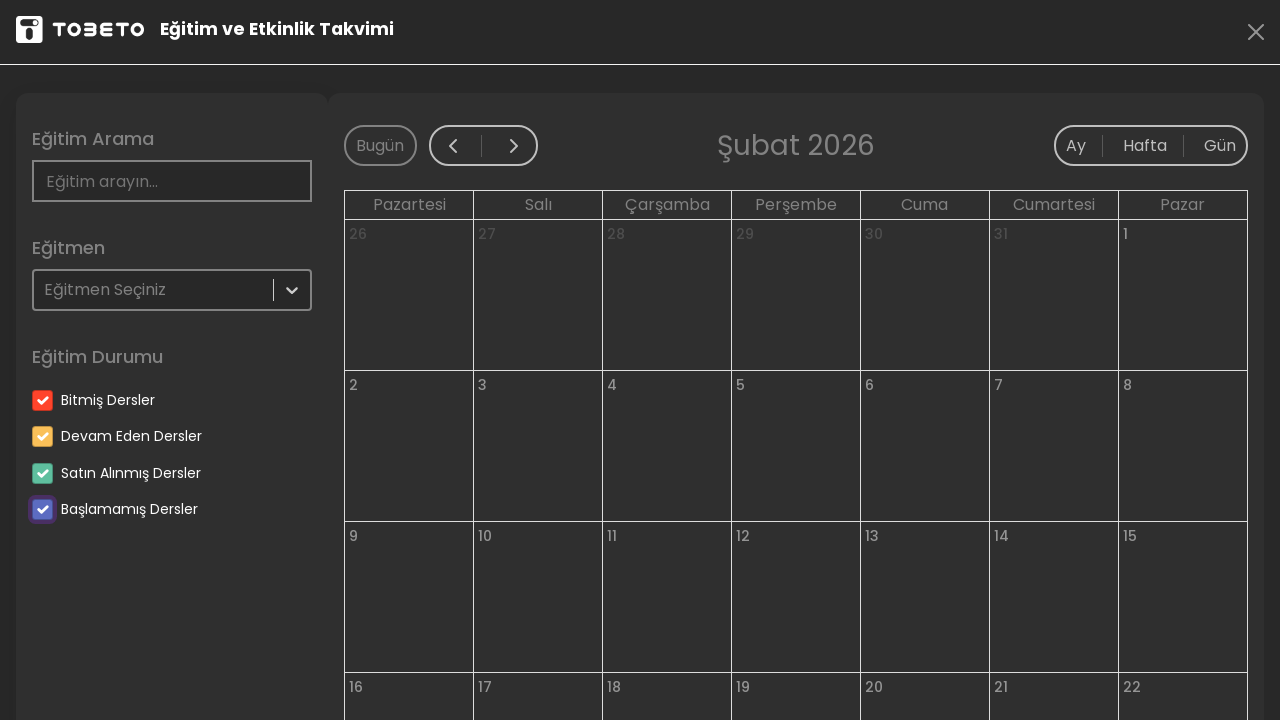

Clicked search event field at (172, 181) on #search-event
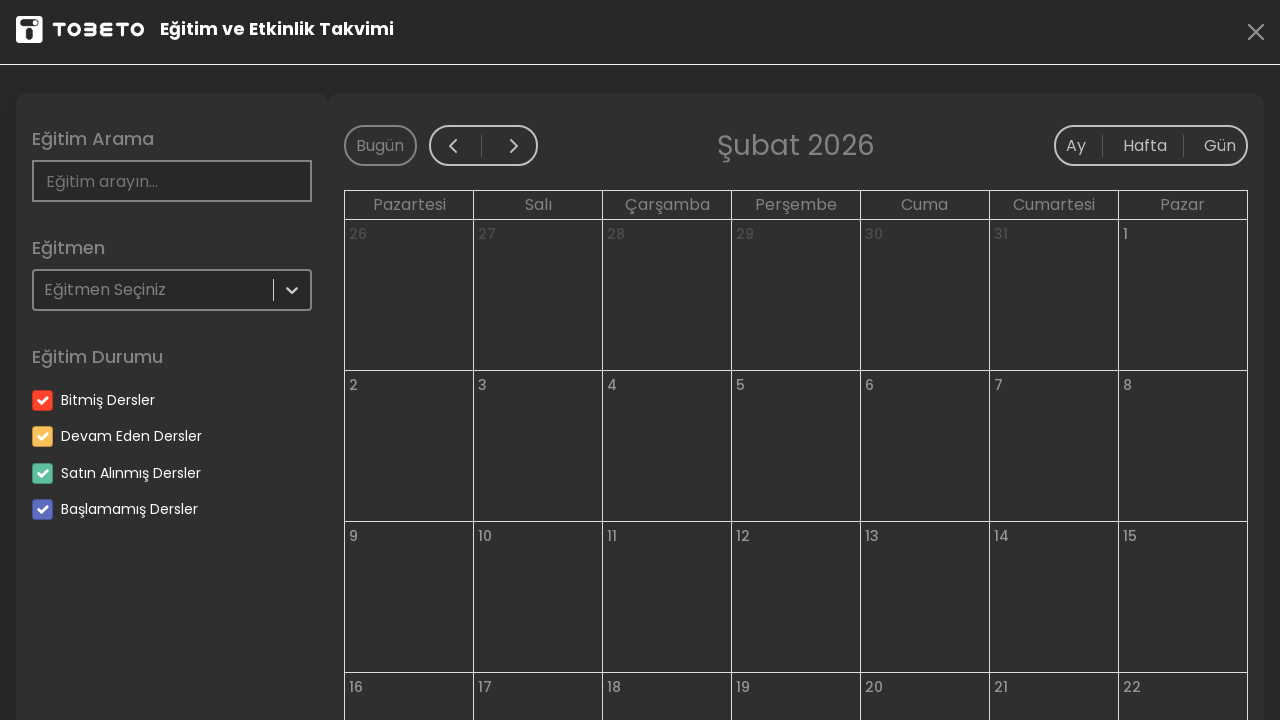

Filled search field with 'Test' to search for education on #search-event
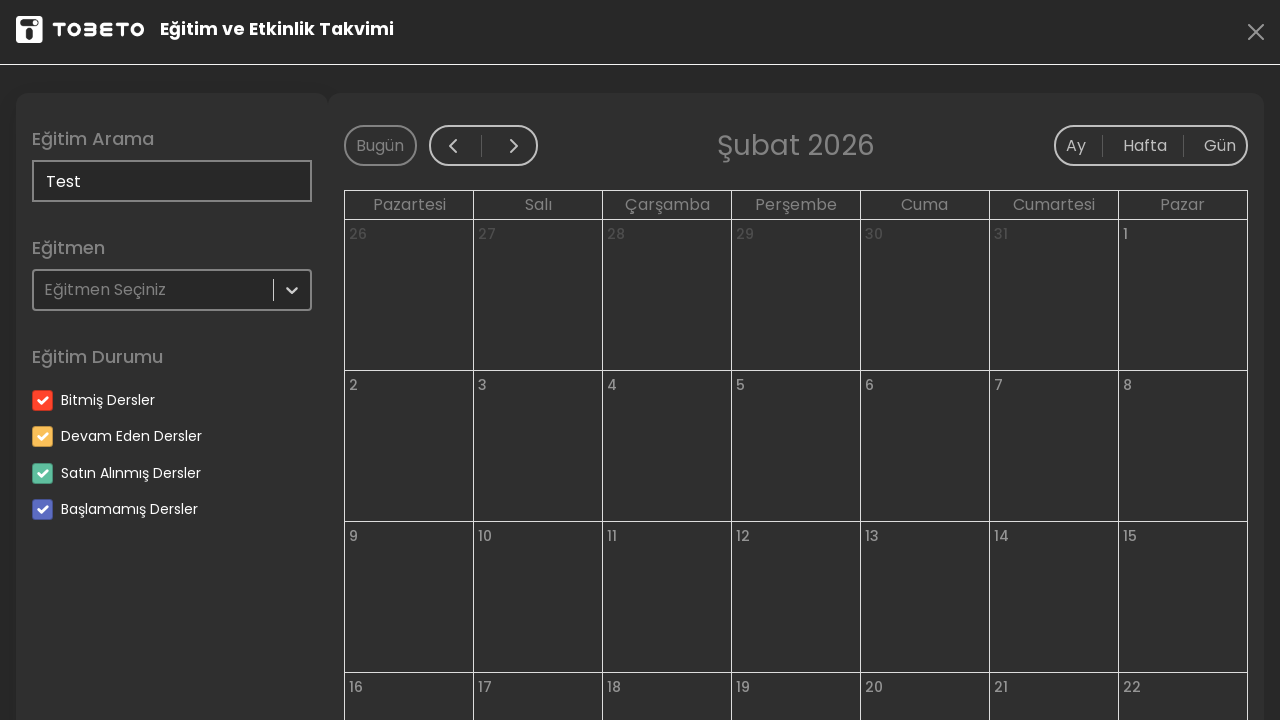

Waited 3 seconds for search results to load
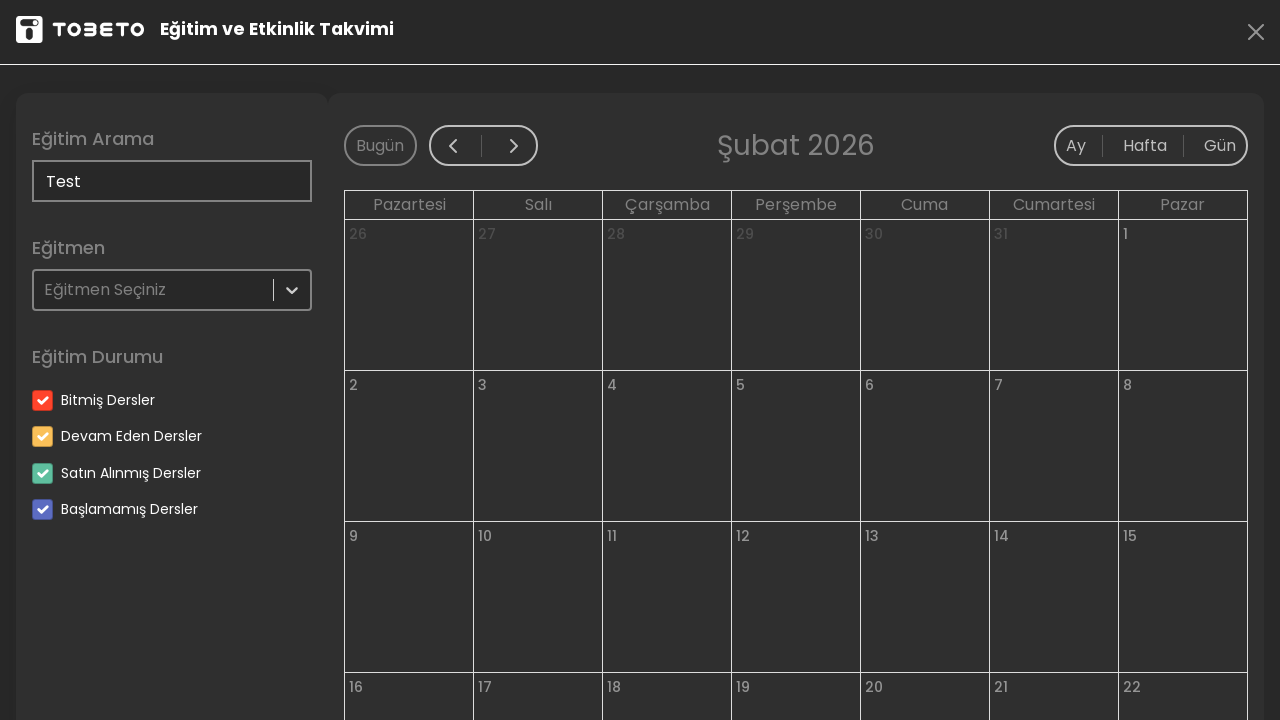

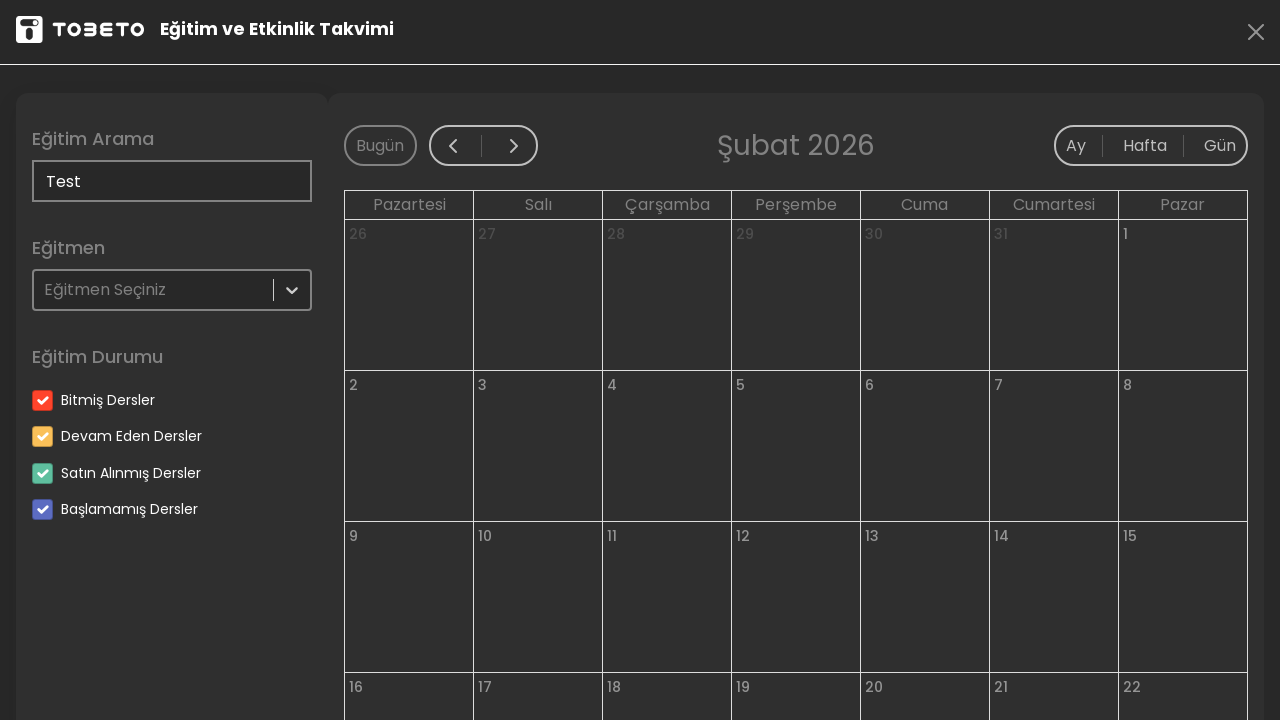